Tests date picker by entering a date value

Starting URL: https://bonigarcia.dev/selenium-webdriver-java/web-form.html

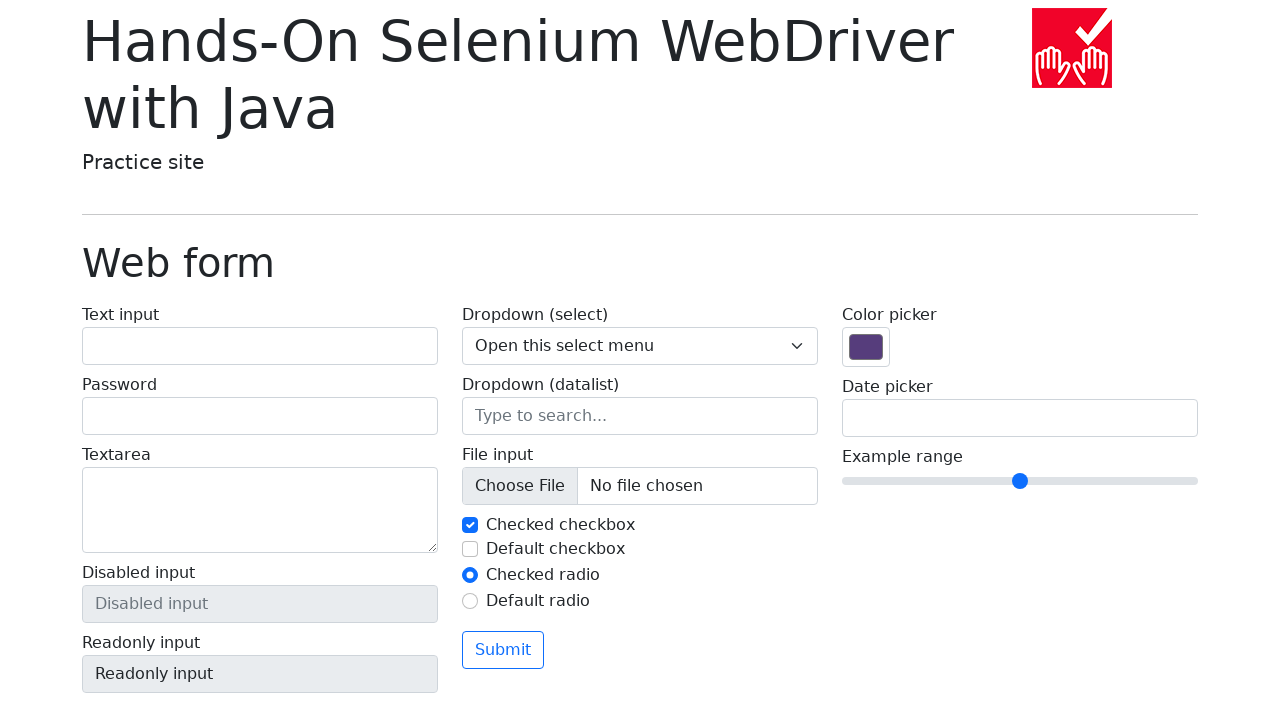

Located date picker input field
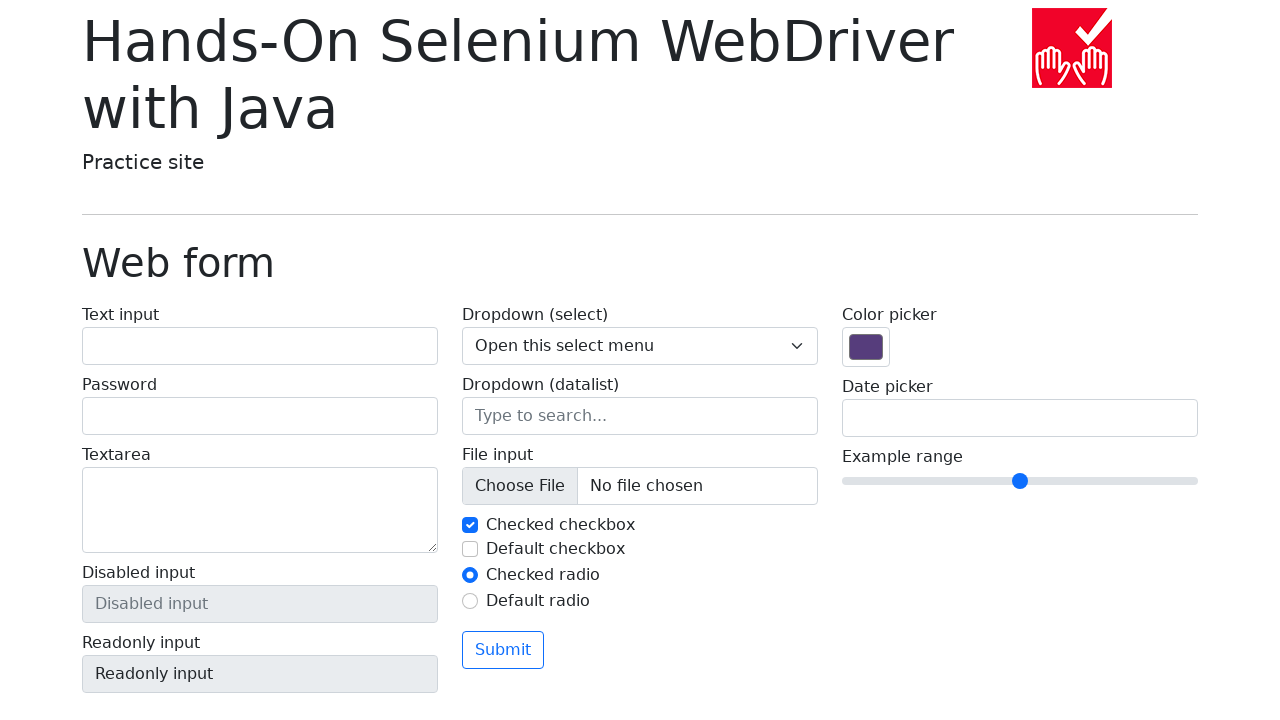

Verified date picker is initially empty
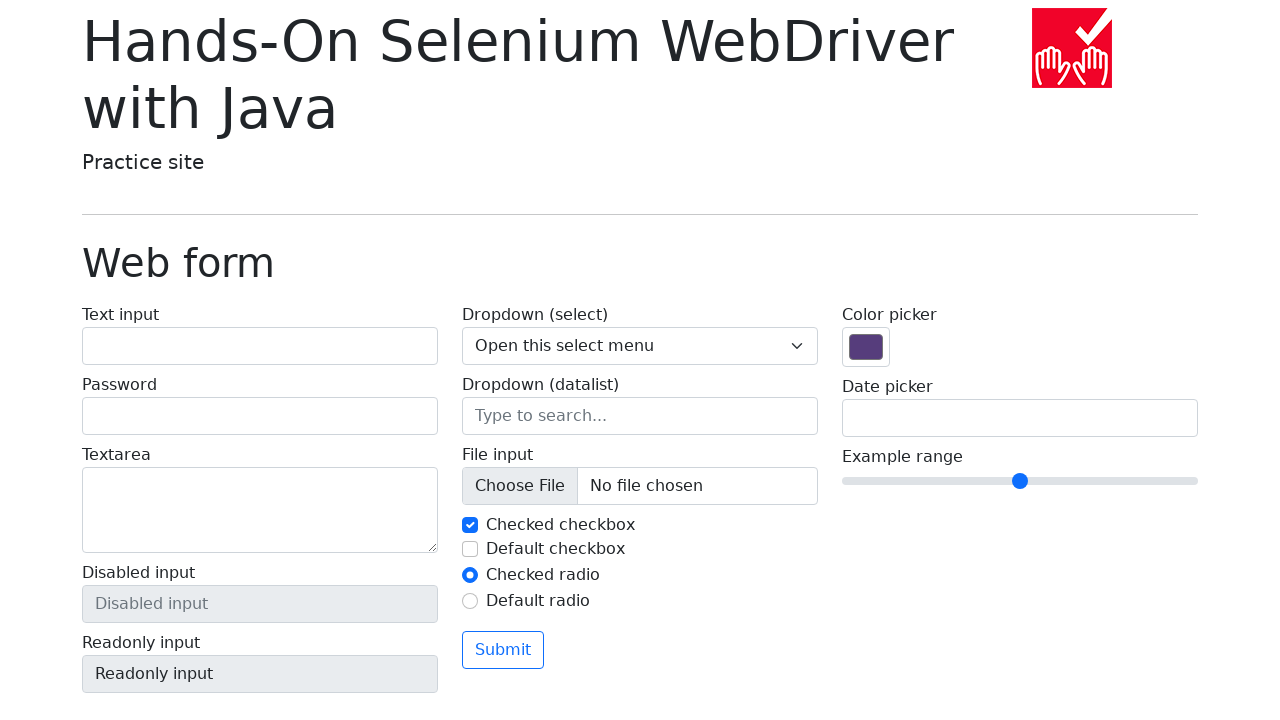

Entered date value '01/15/2024' into date picker on input[name='my-date']
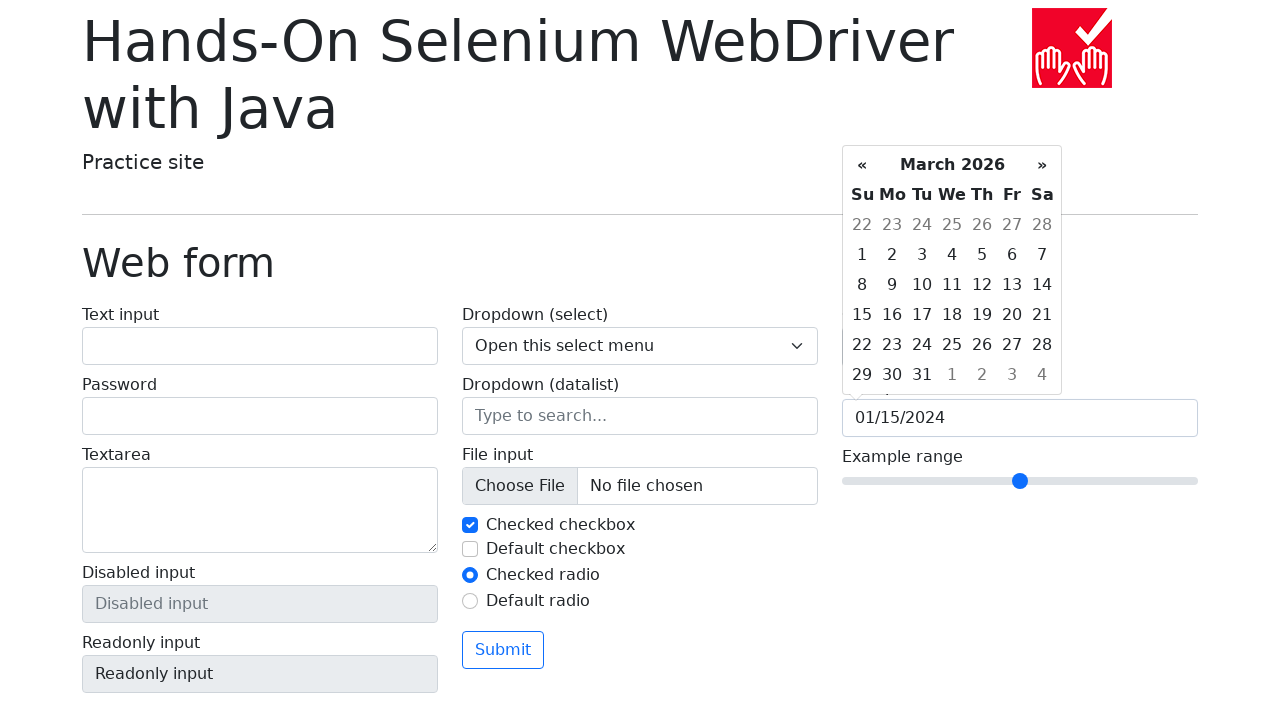

Verified date '01/15/2024' was successfully entered into date picker
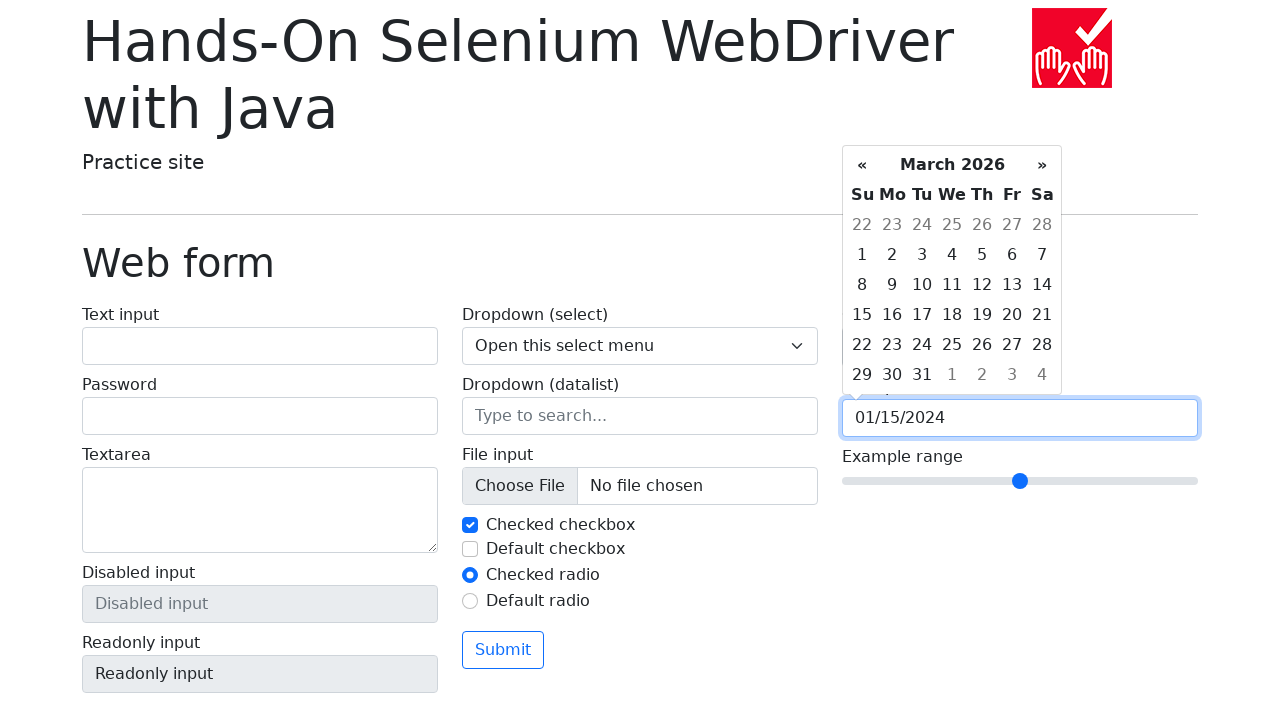

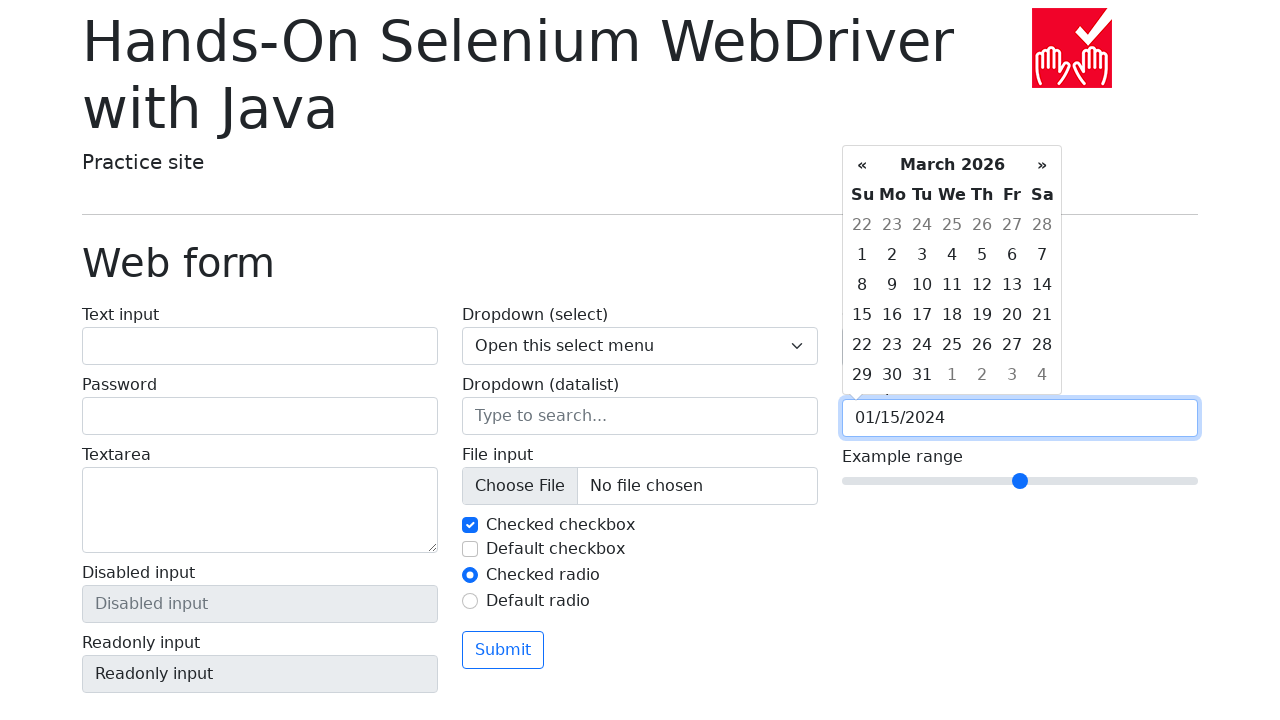